Tests form field input functionality on an OpenCart registration page by filling the first name field with multiple concatenated values and attempting to fill the last name field

Starting URL: https://naveenautomationlabs.com/opencart/index.php?route=account/register

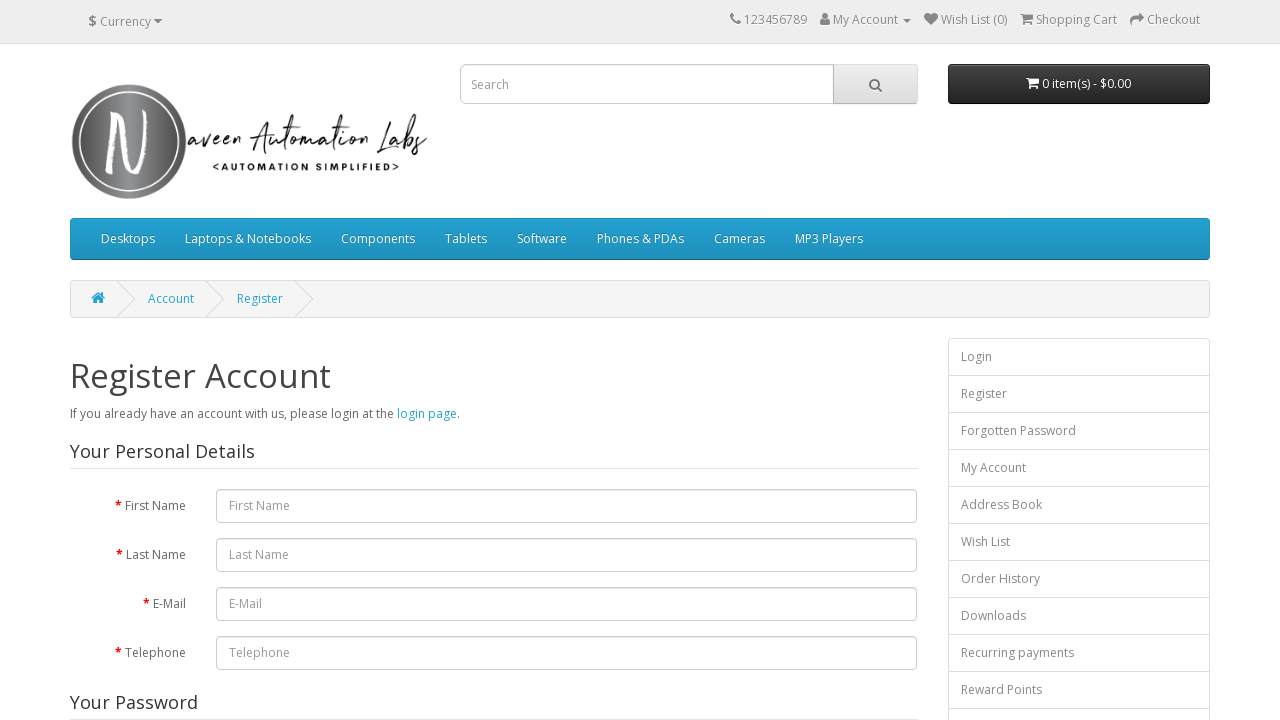

Filled first name field with 'Testing Automation Selenium Training' on #input-firstname
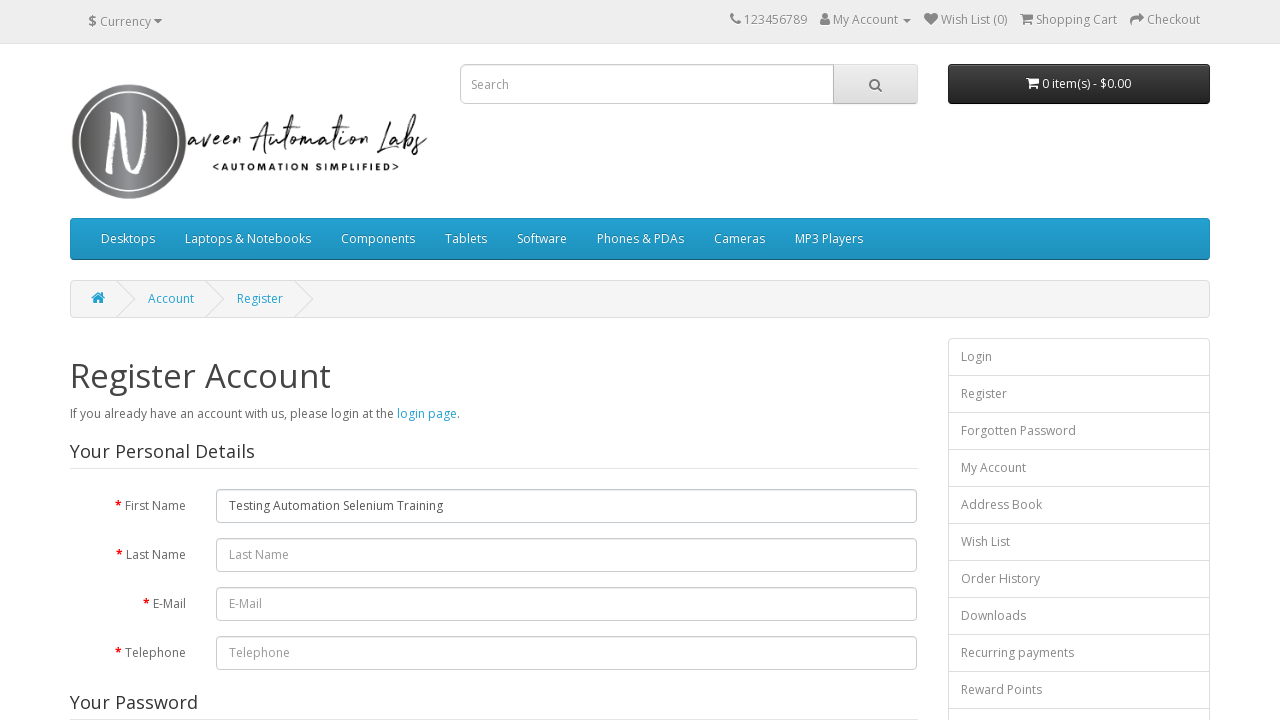

Filled last name field with 'TestLastName' on #input-lastname
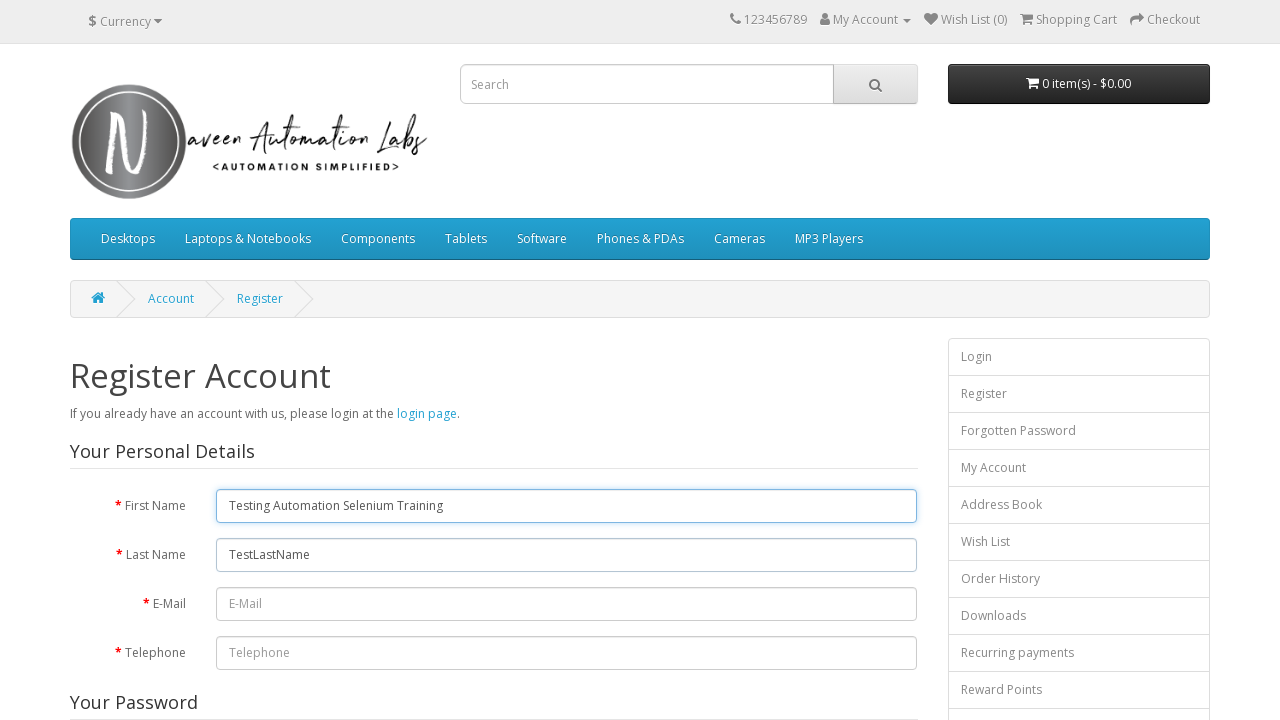

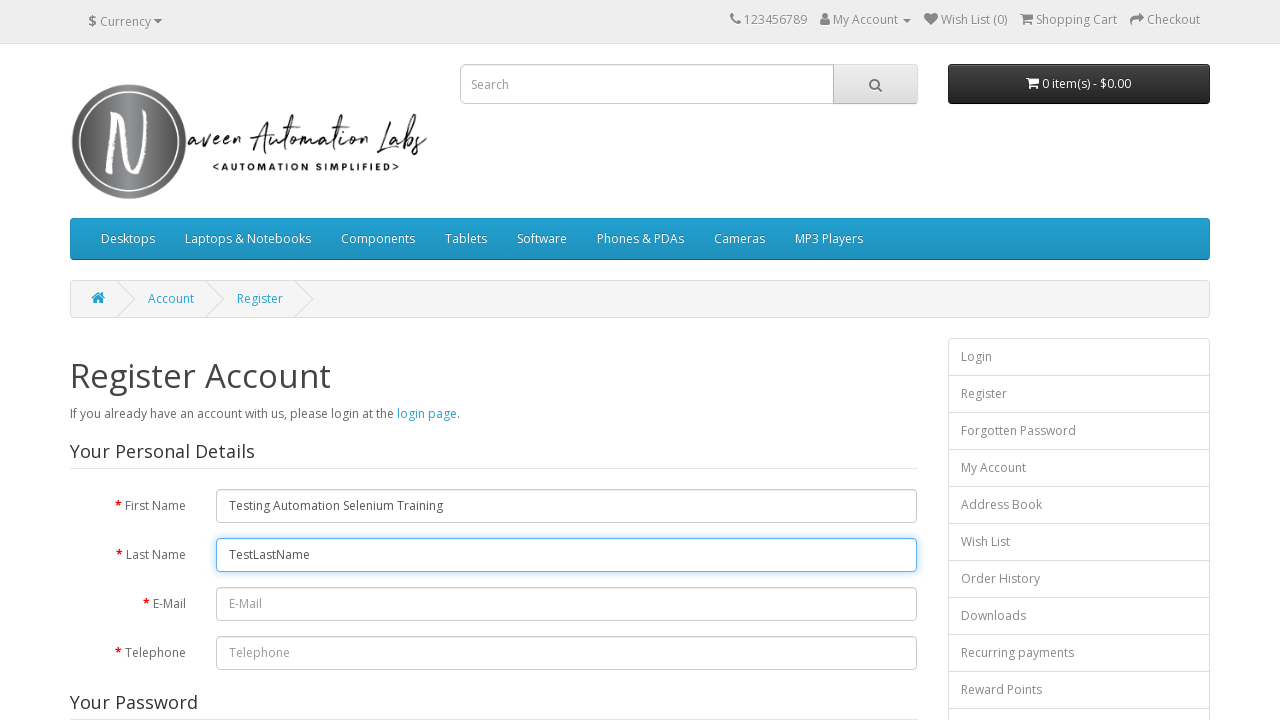